Tests the JPL Space Images gallery by clicking the full image button to open a lightbox/fancybox modal displaying the featured Mars image.

Starting URL: https://data-class-jpl-space.s3.amazonaws.com/JPL_Space/index.html

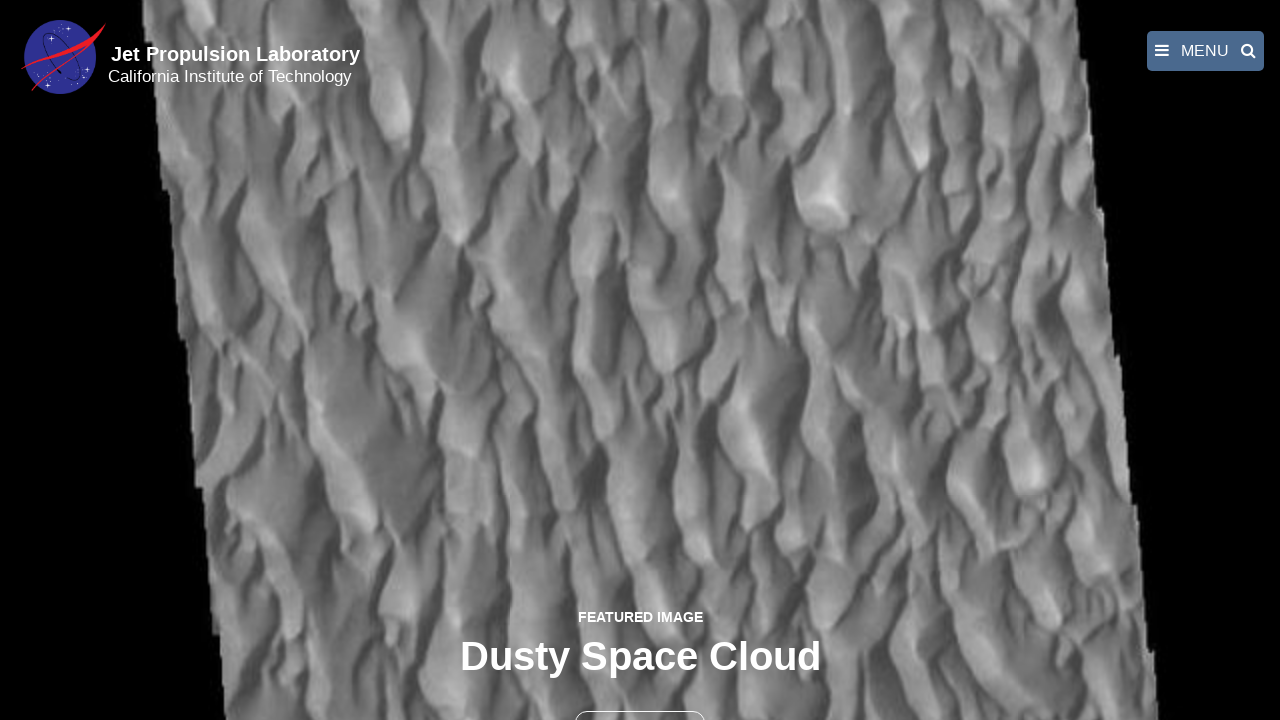

Clicked FULL IMAGE button to open lightbox modal at (640, 699) on button:has-text('FULL IMAGE')
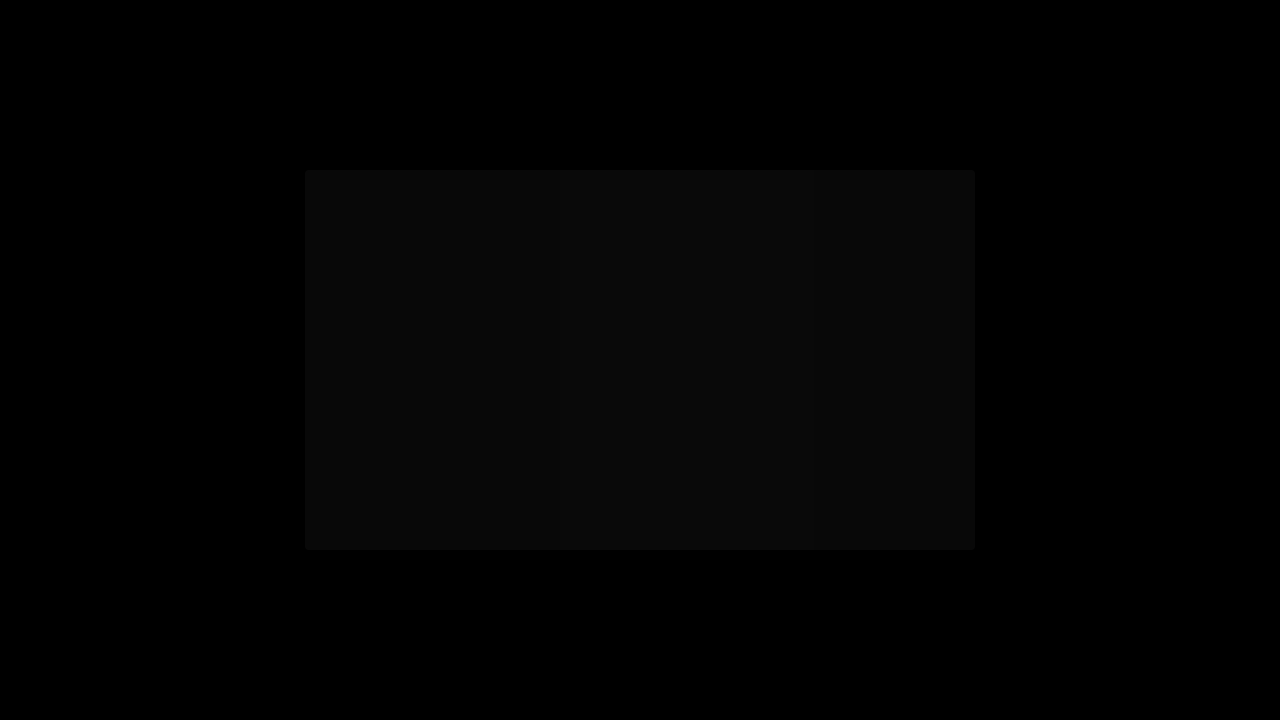

Fancybox modal with featured Mars image loaded
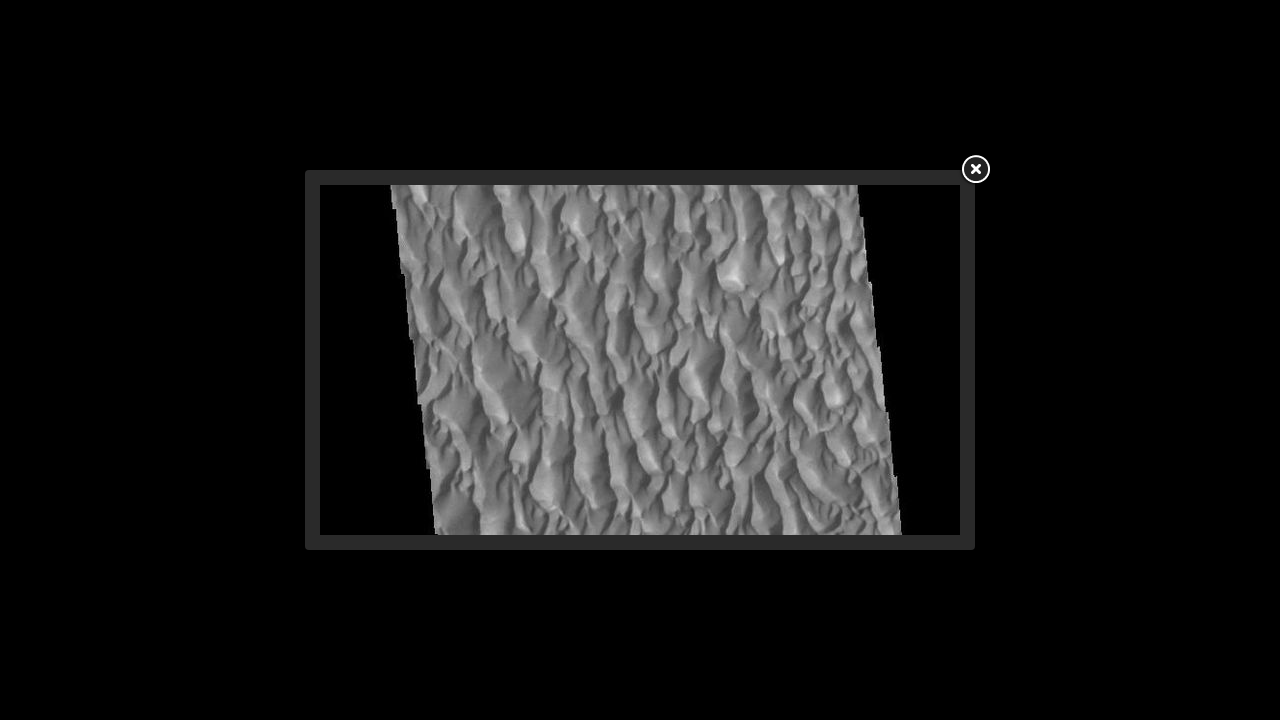

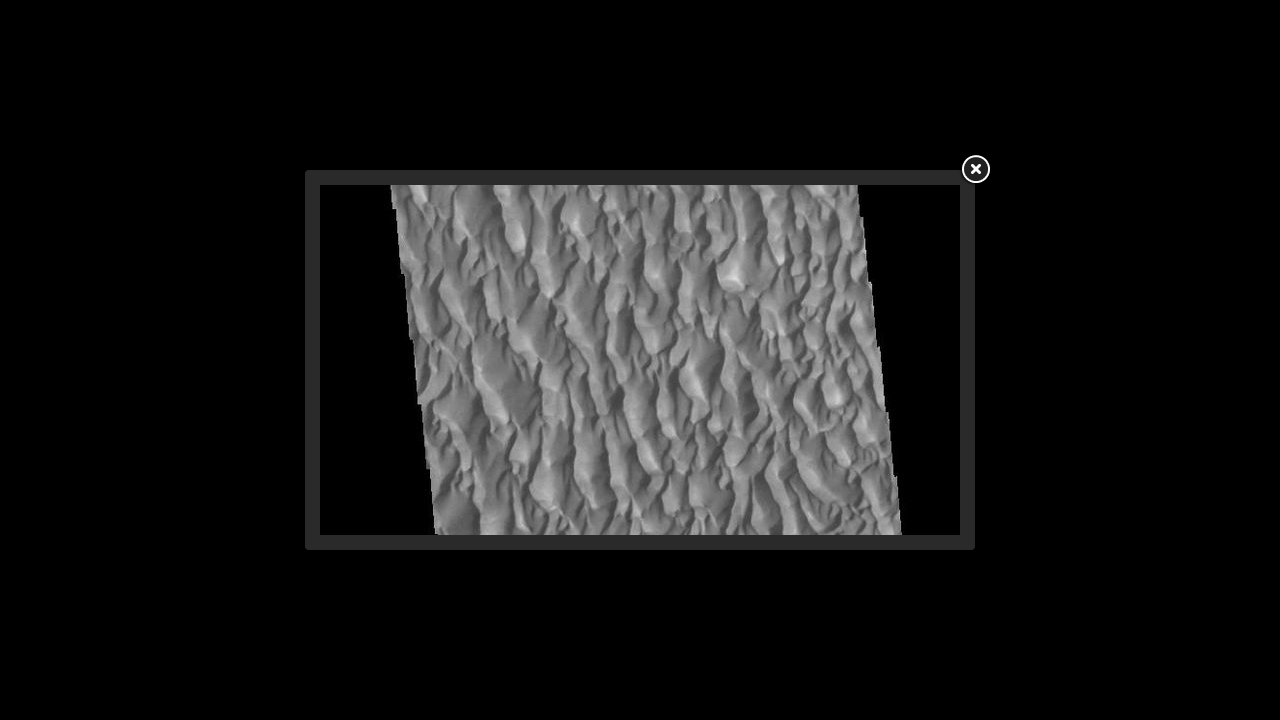